Tests JavaScript alert handling by triggering a confirmation dialog and accepting it

Starting URL: https://v1.training-support.net/selenium/javascript-alerts

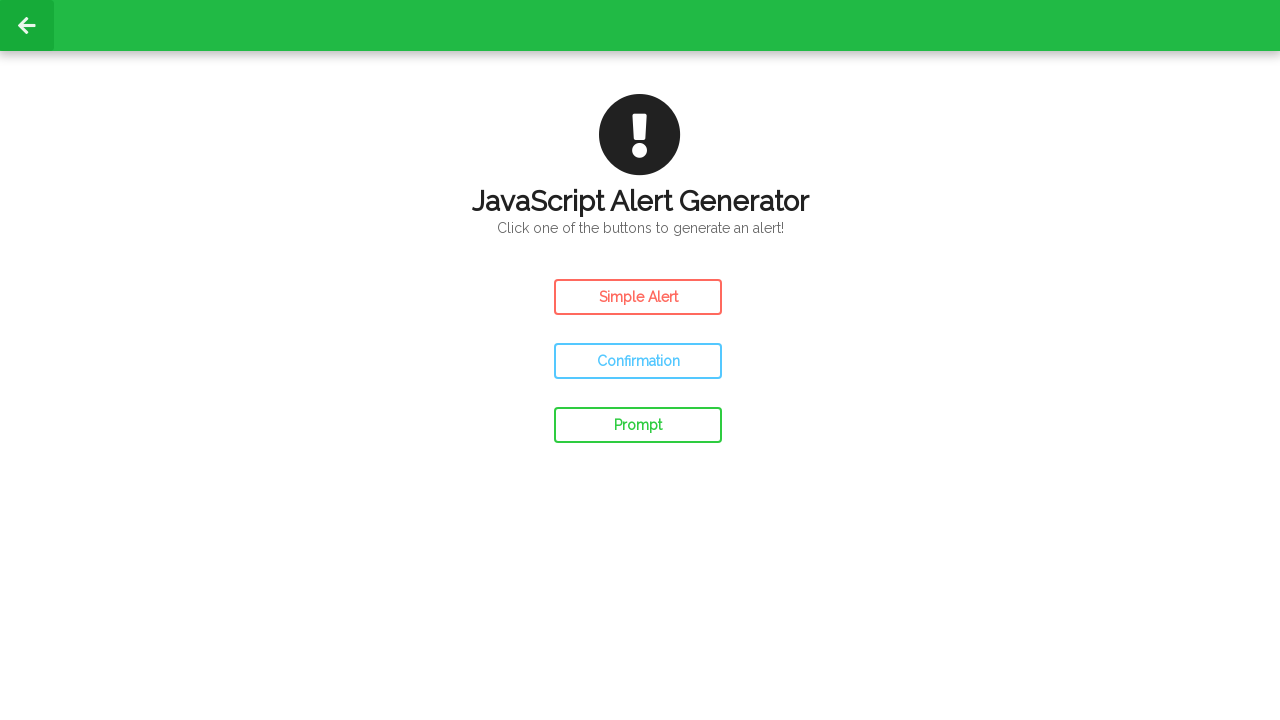

Clicked the confirm button to trigger confirmation dialog at (638, 361) on #confirm
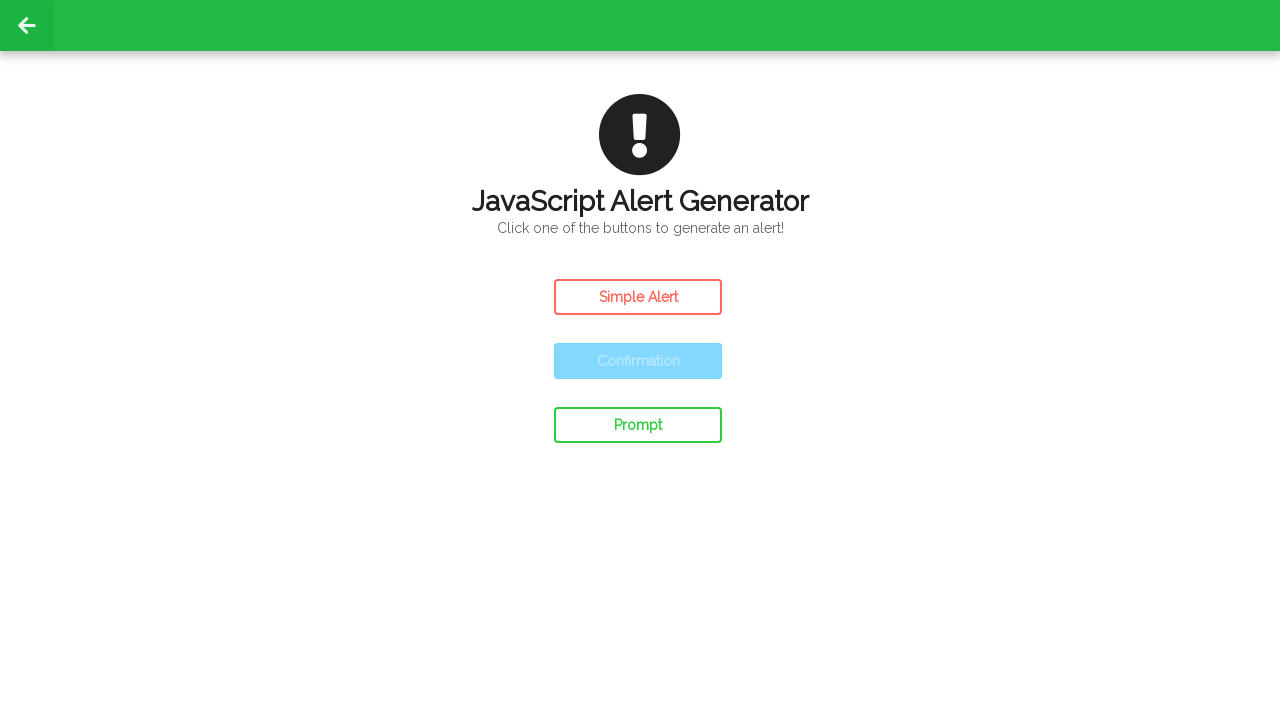

Set up dialog handler to accept confirmation alert
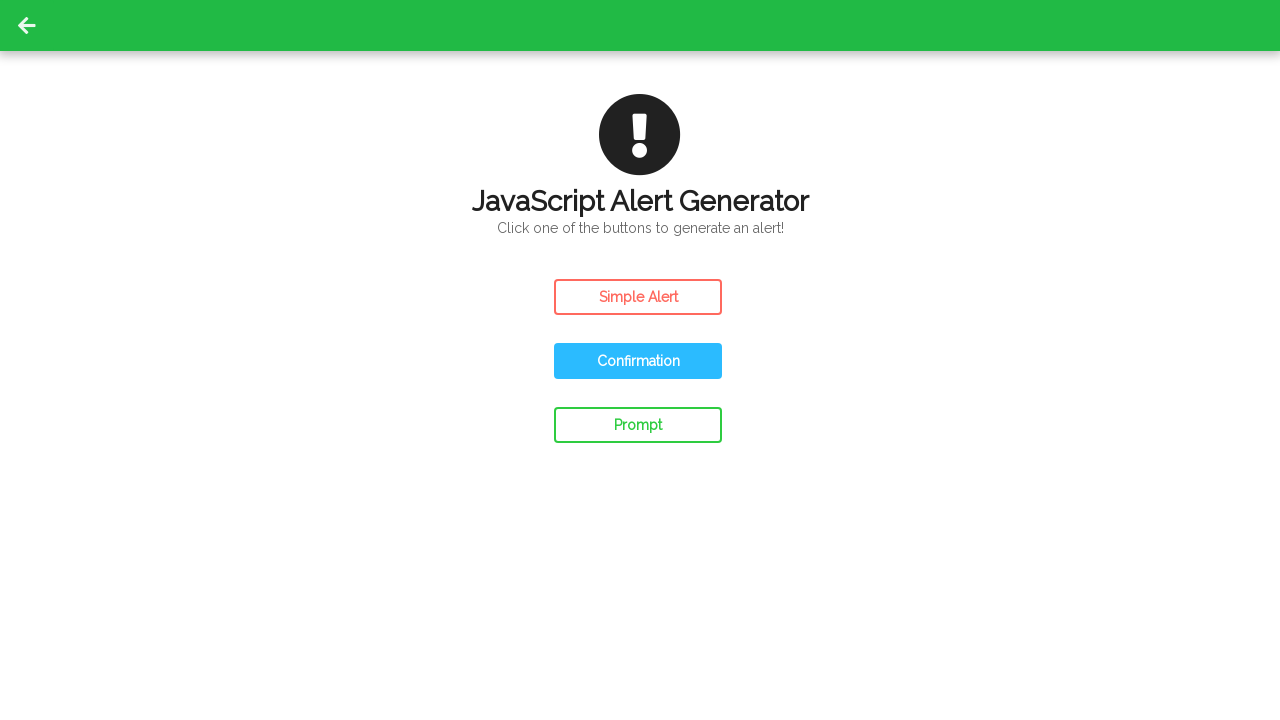

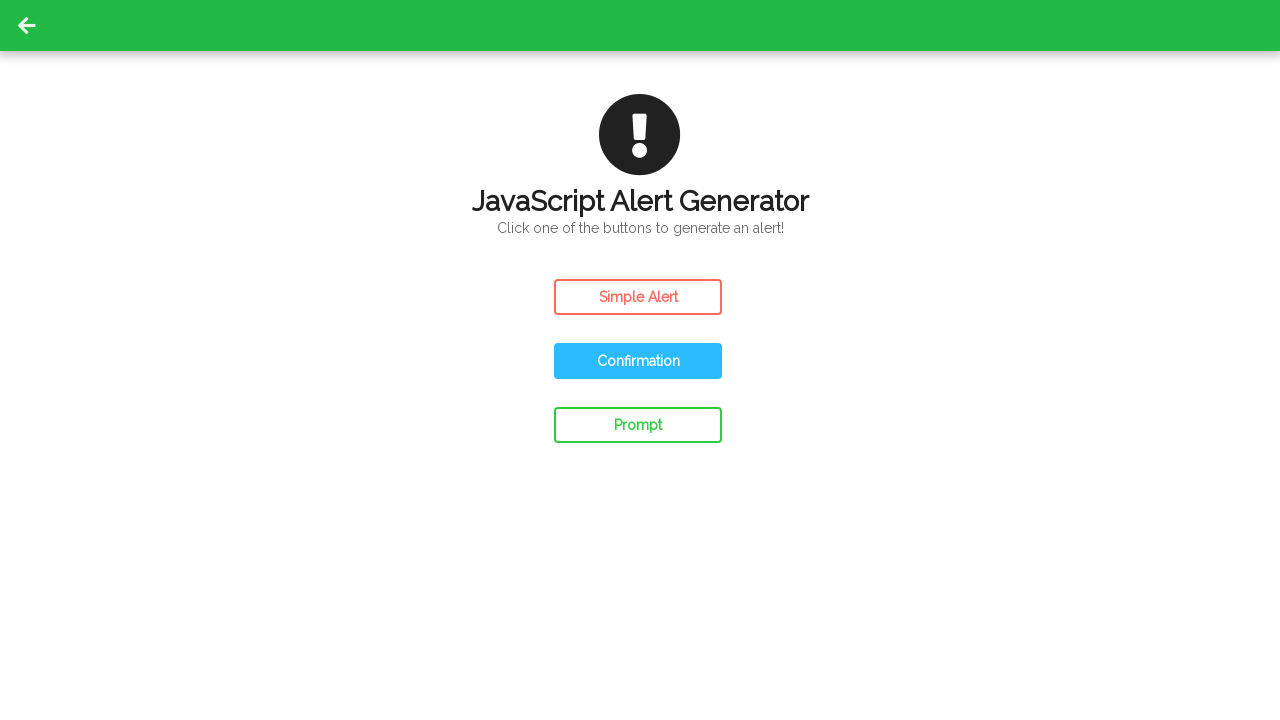